Tests selecting a gender radio button within an iframe form

Starting URL: https://testautomationpractice.blogspot.com/

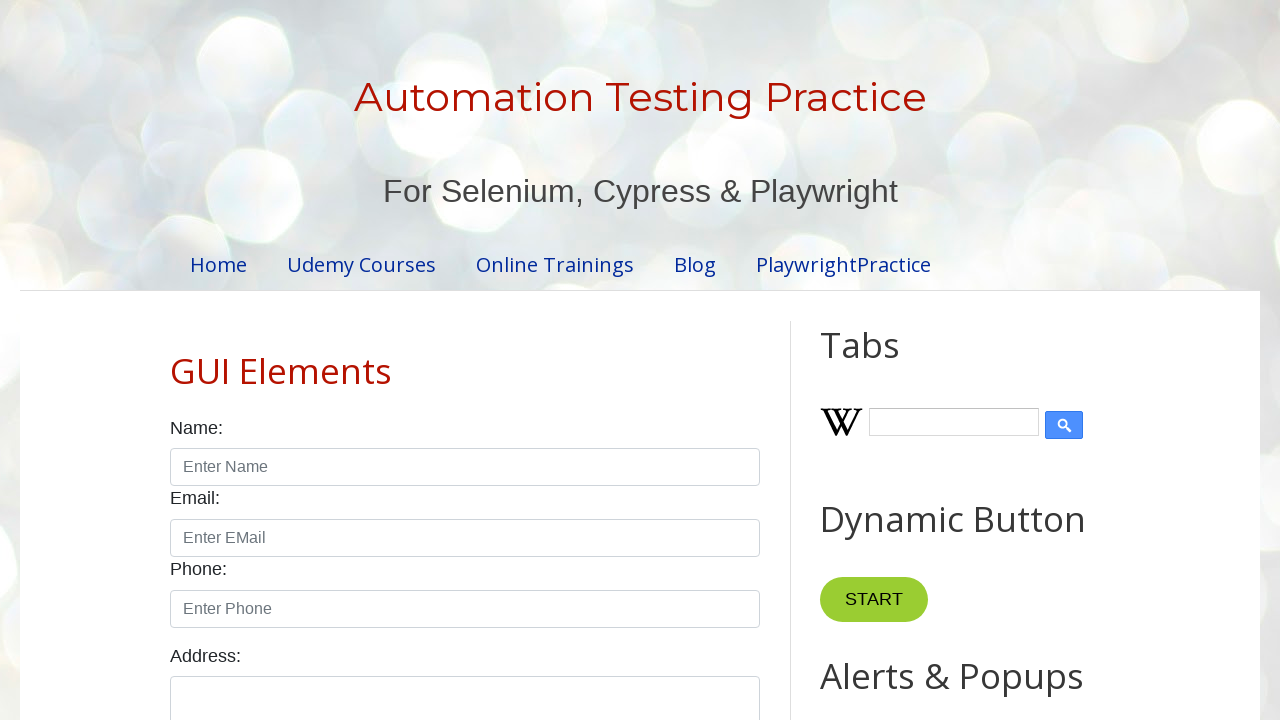

Set viewport size to 1920x1080
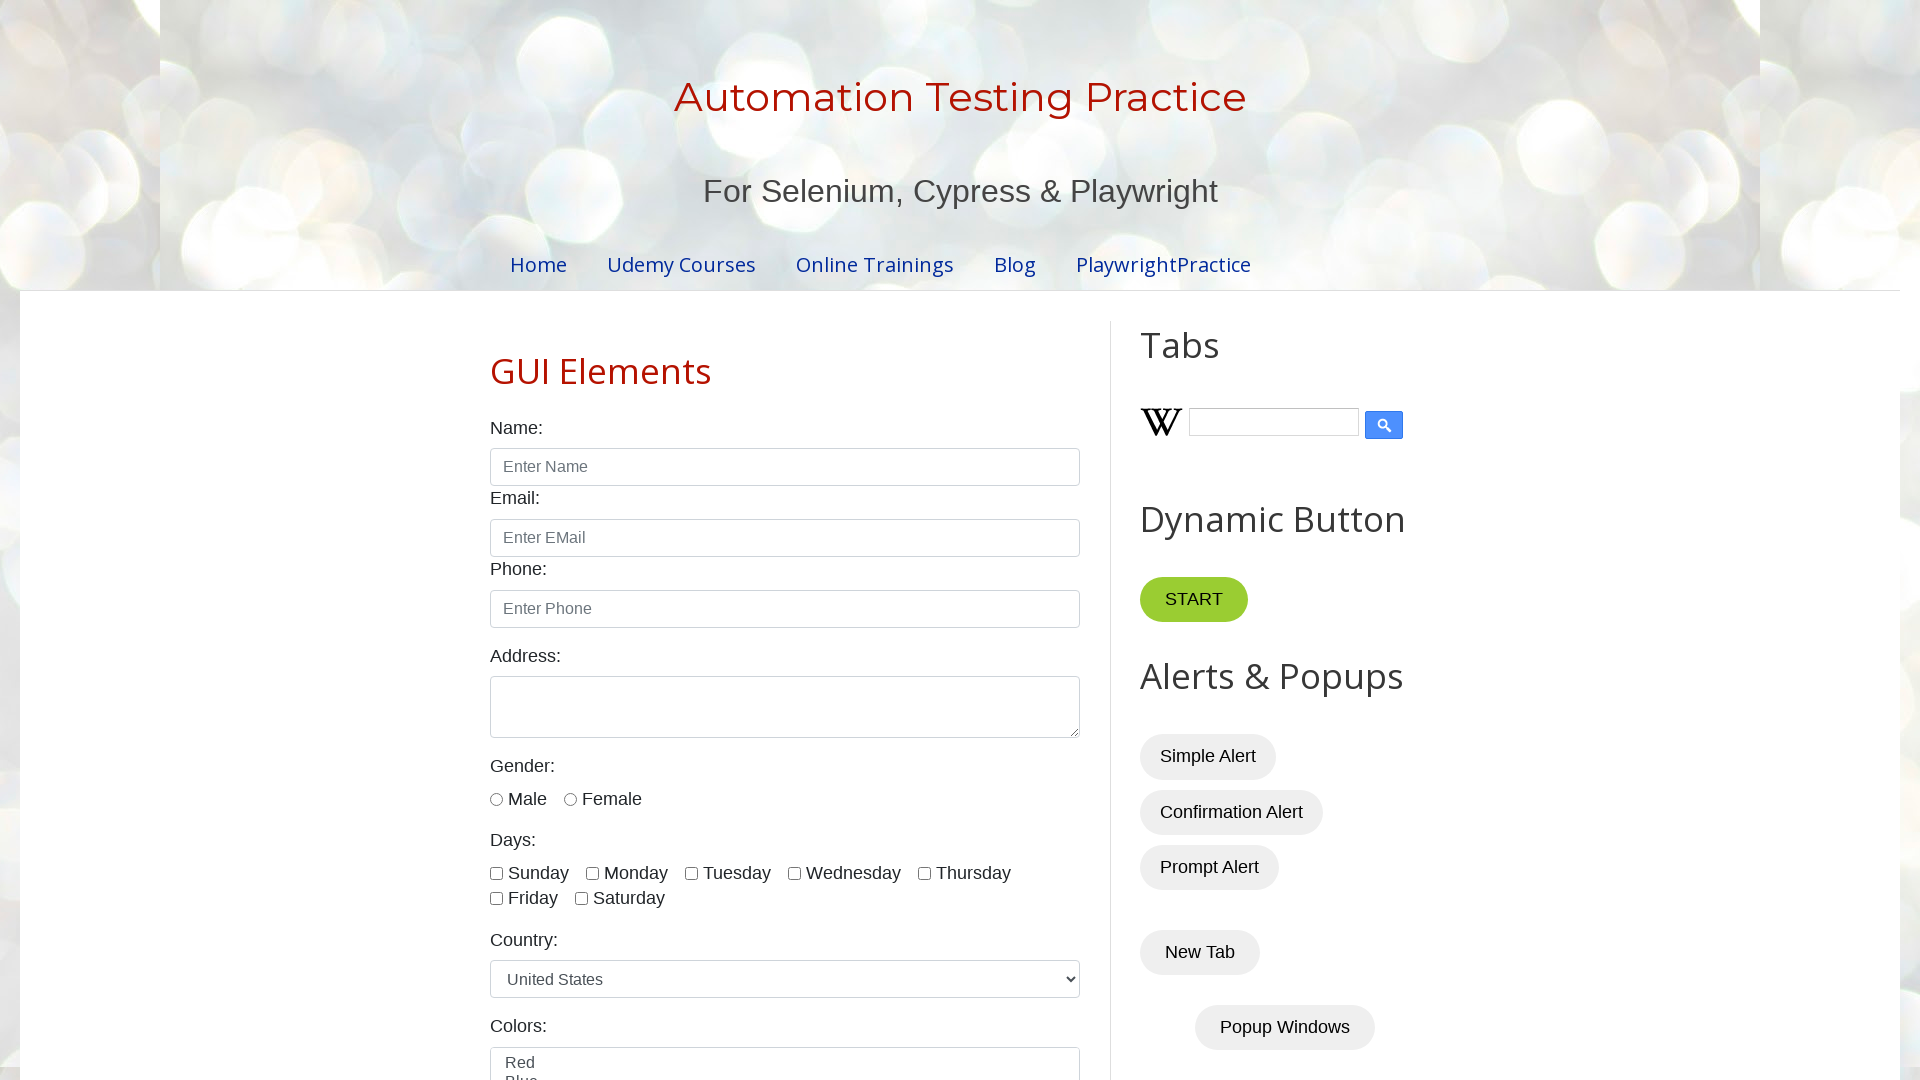

Scrolled down 700 pixels to reveal iframe
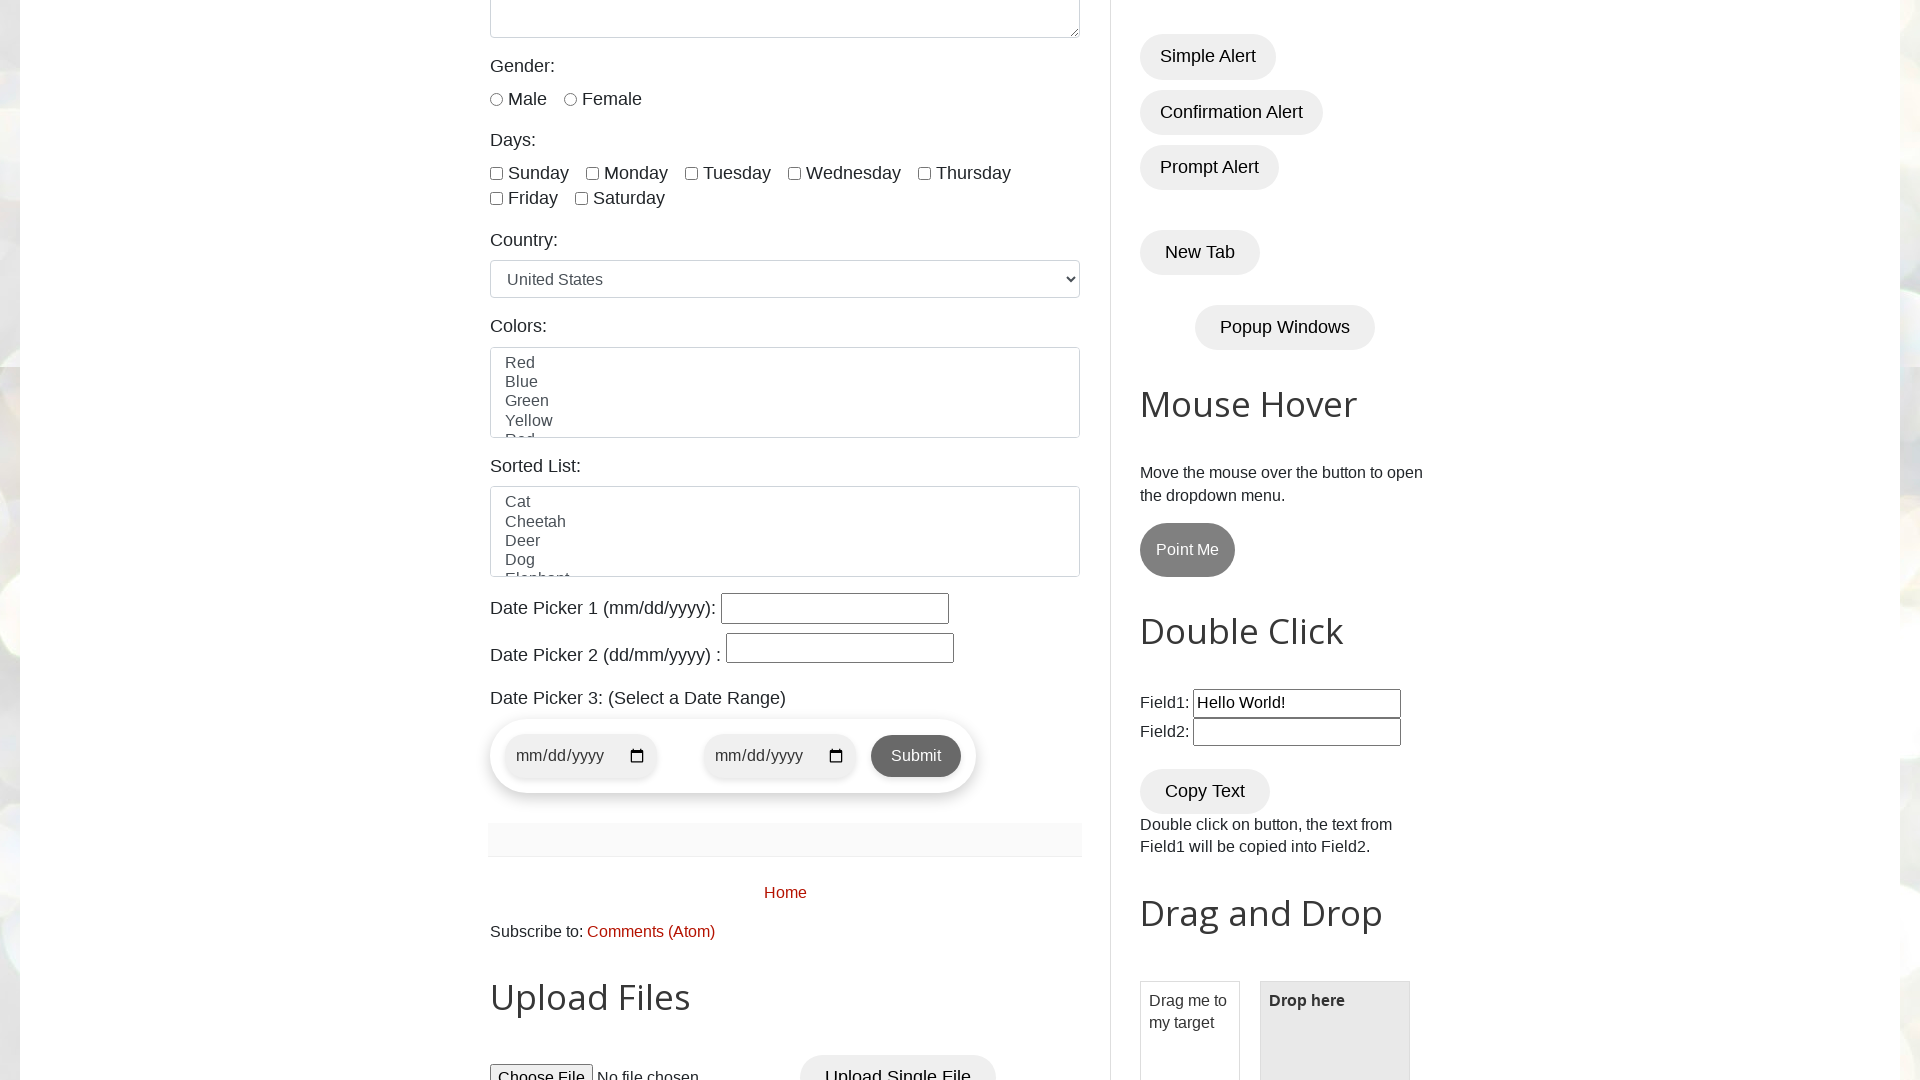

Accessed iframe by URL
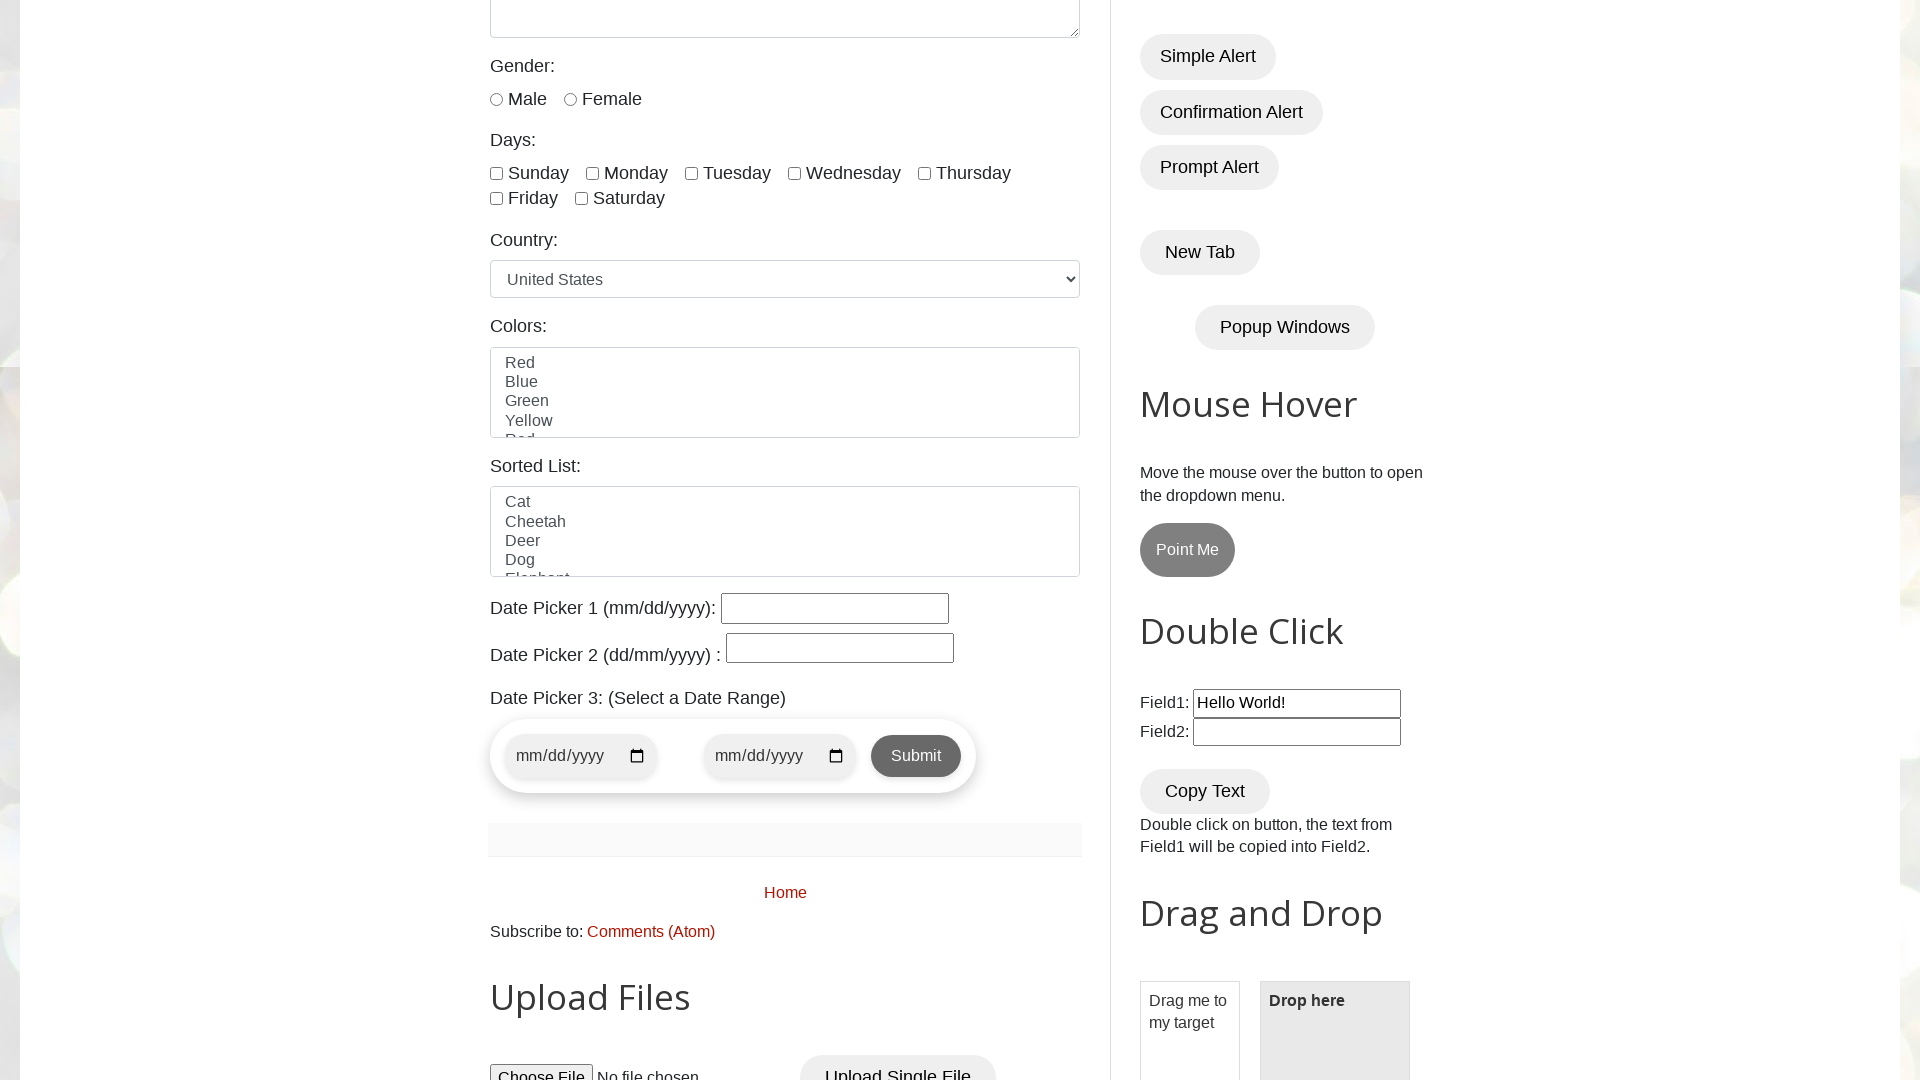

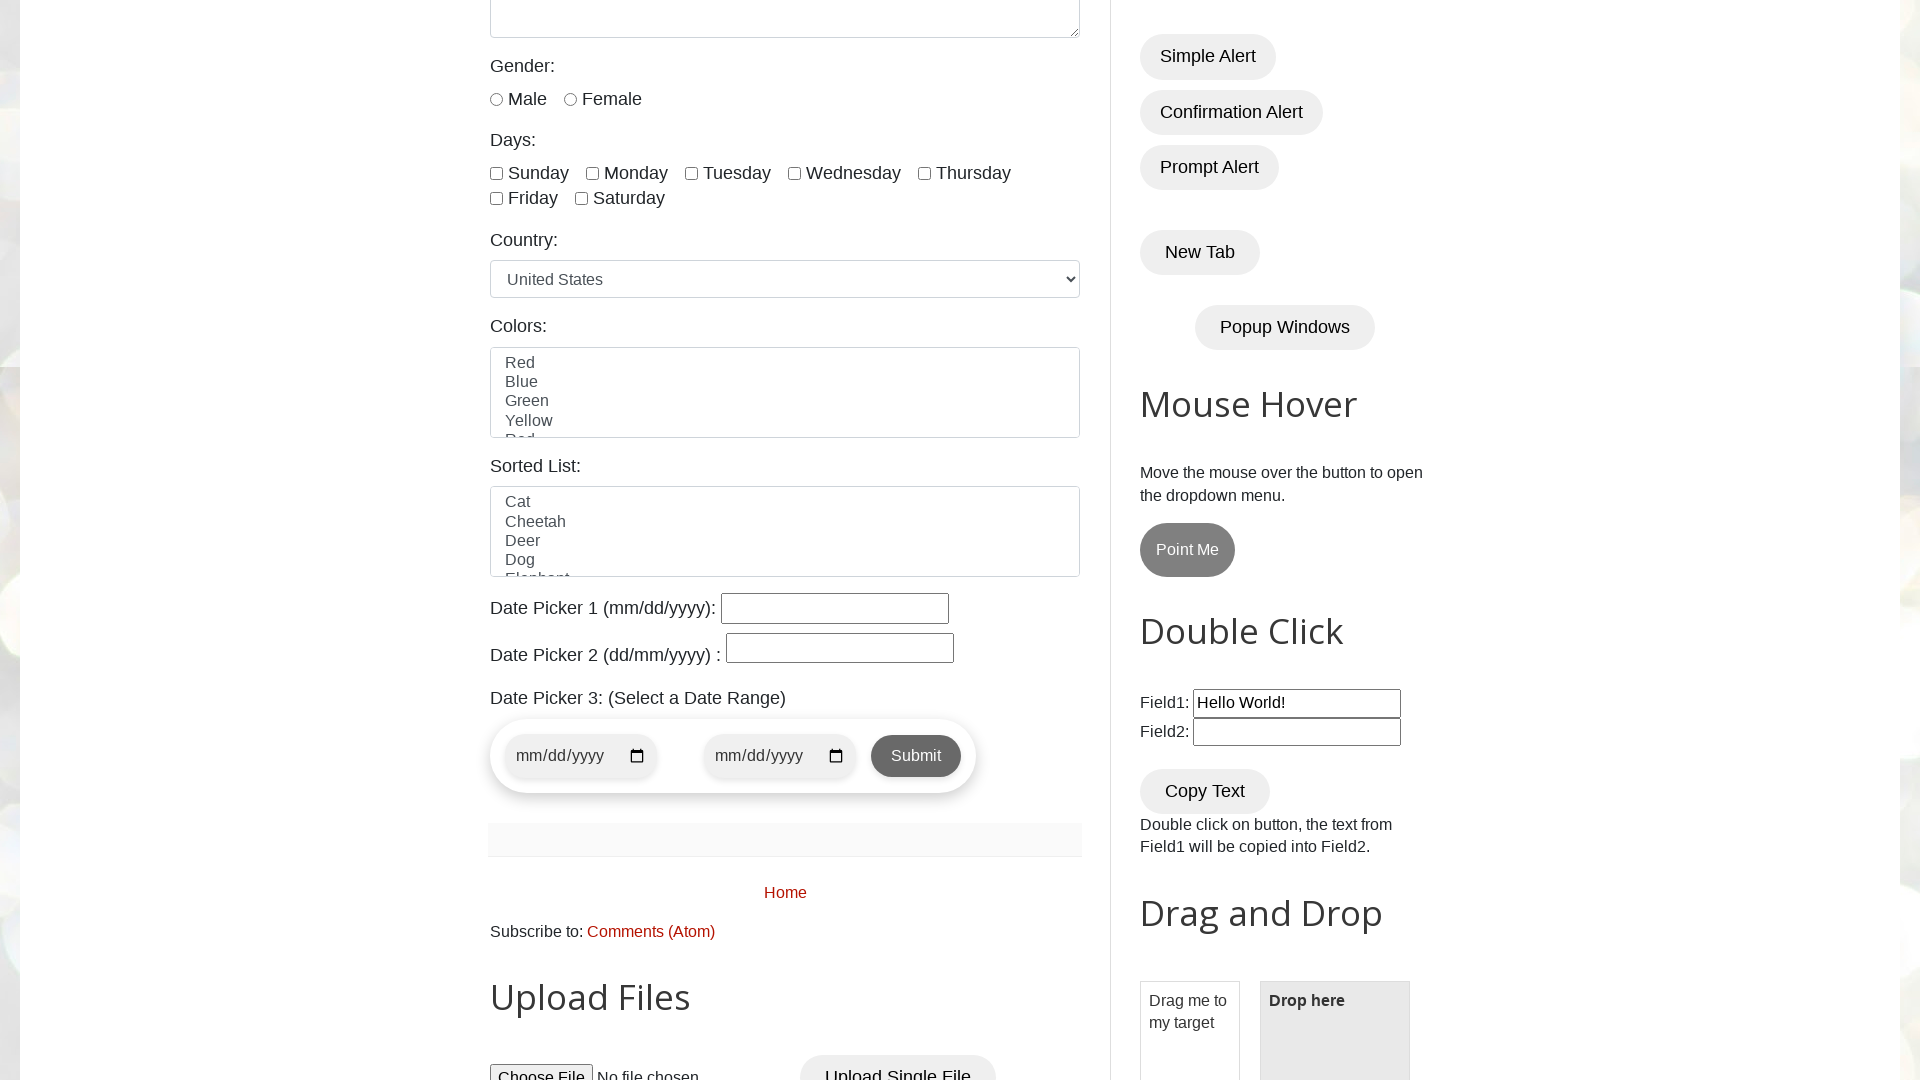